Tests right-click context menu functionality by performing a context click on a designated element and verifying the context menu appears with options.

Starting URL: http://swisnl.github.io/jQuery-contextMenu/demo.html

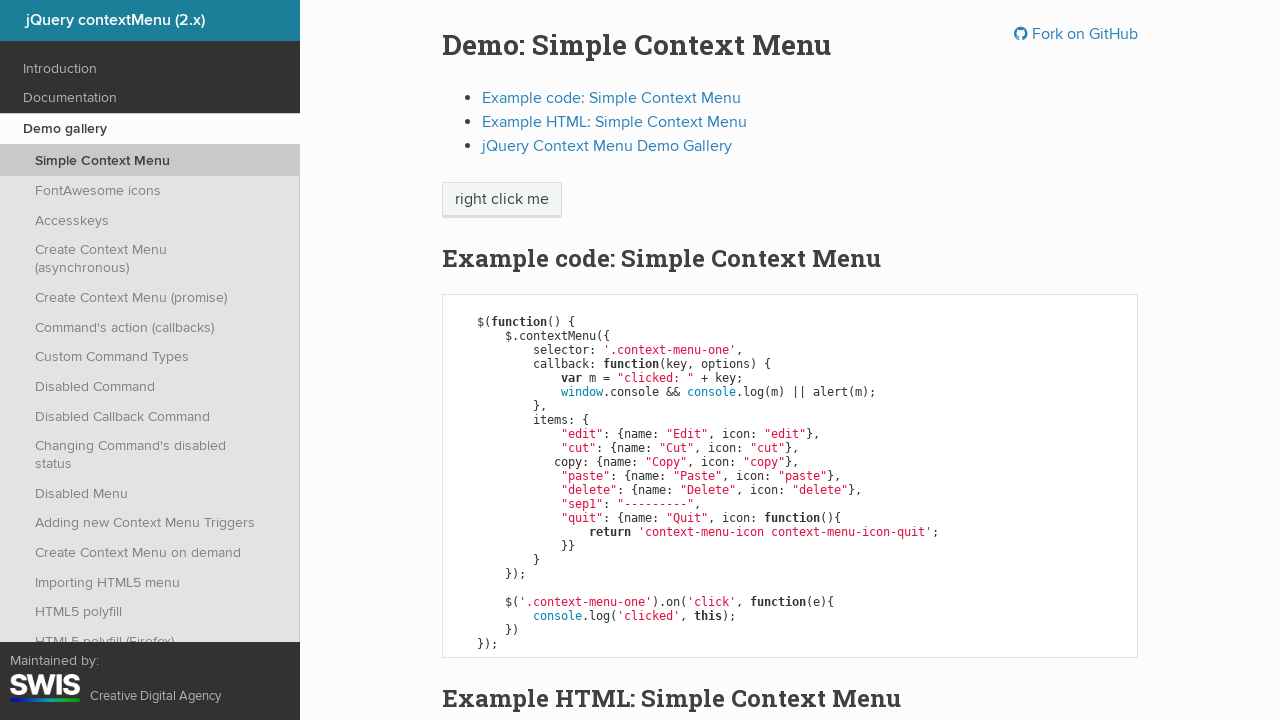

Located the 'right click me' element
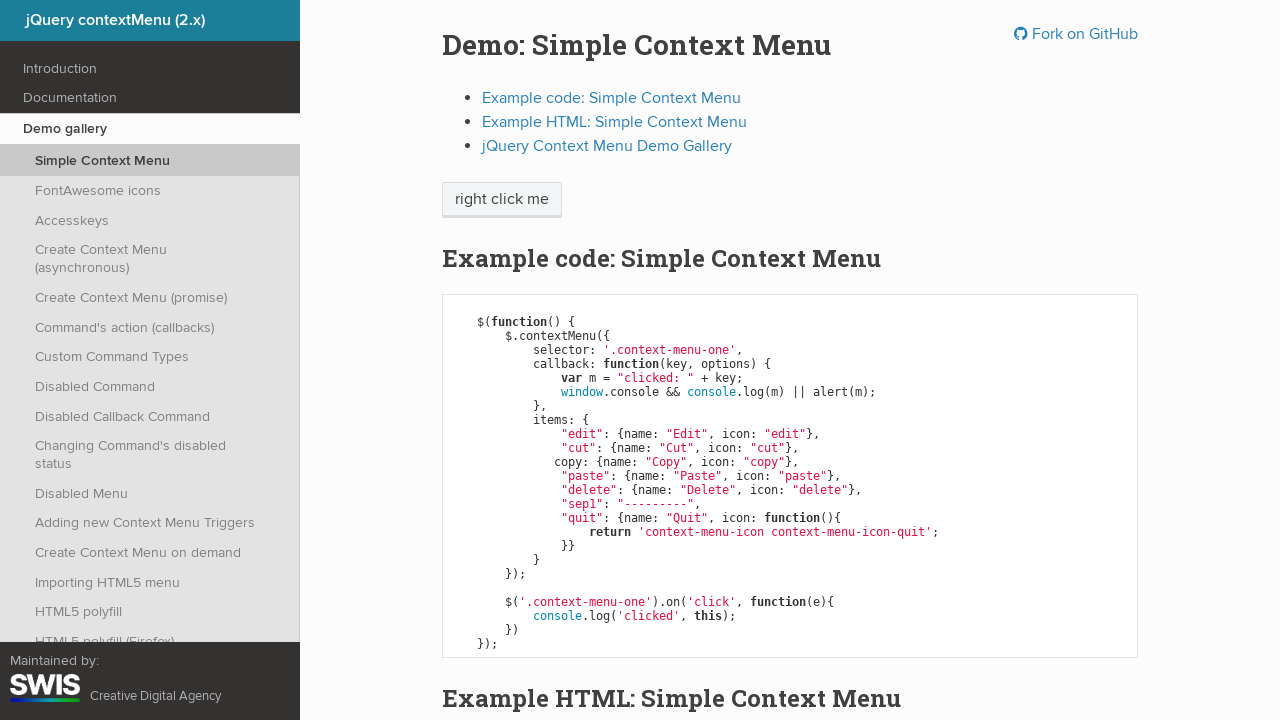

Element became visible
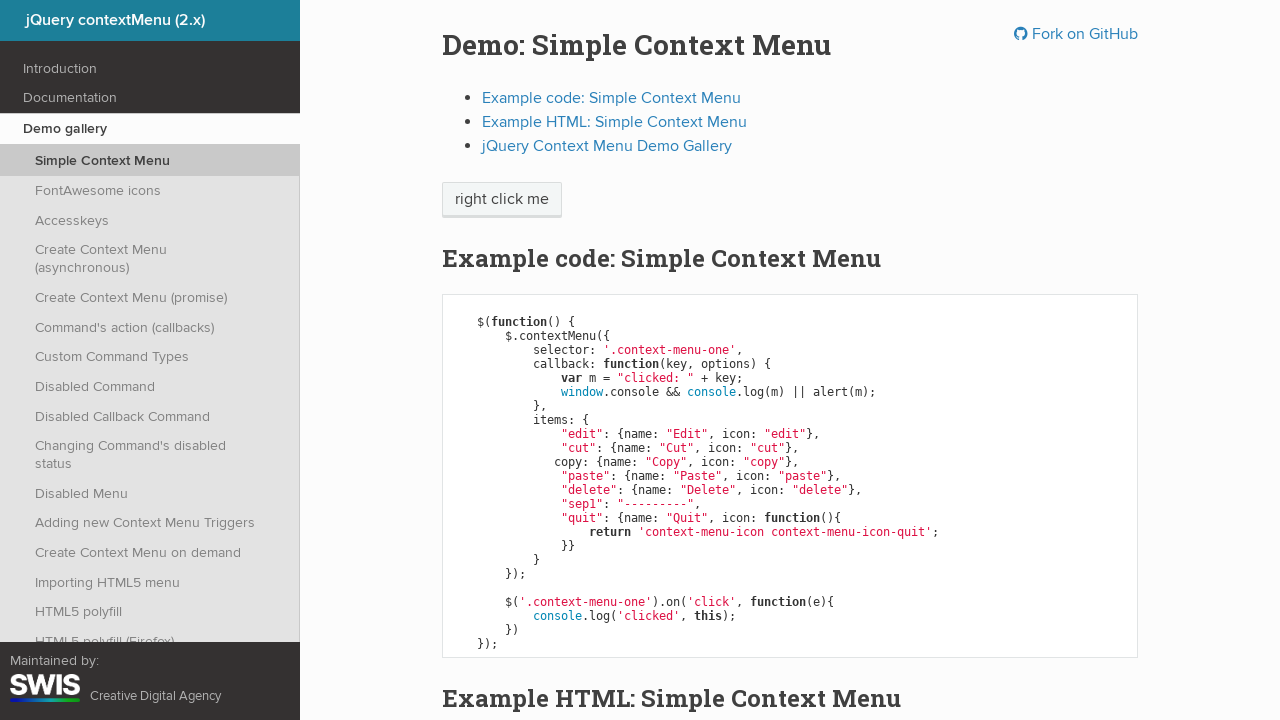

Performed right-click on the element at (502, 200) on xpath=//span[text()='right click me']
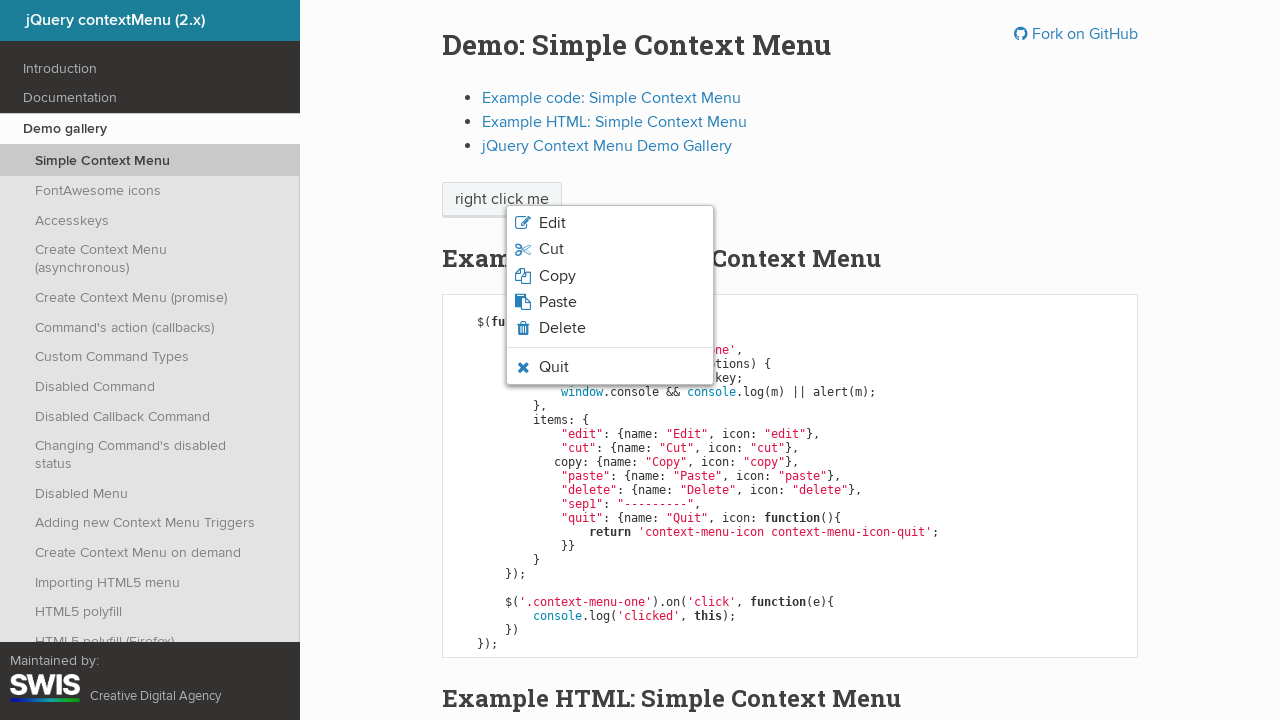

Context menu options appeared
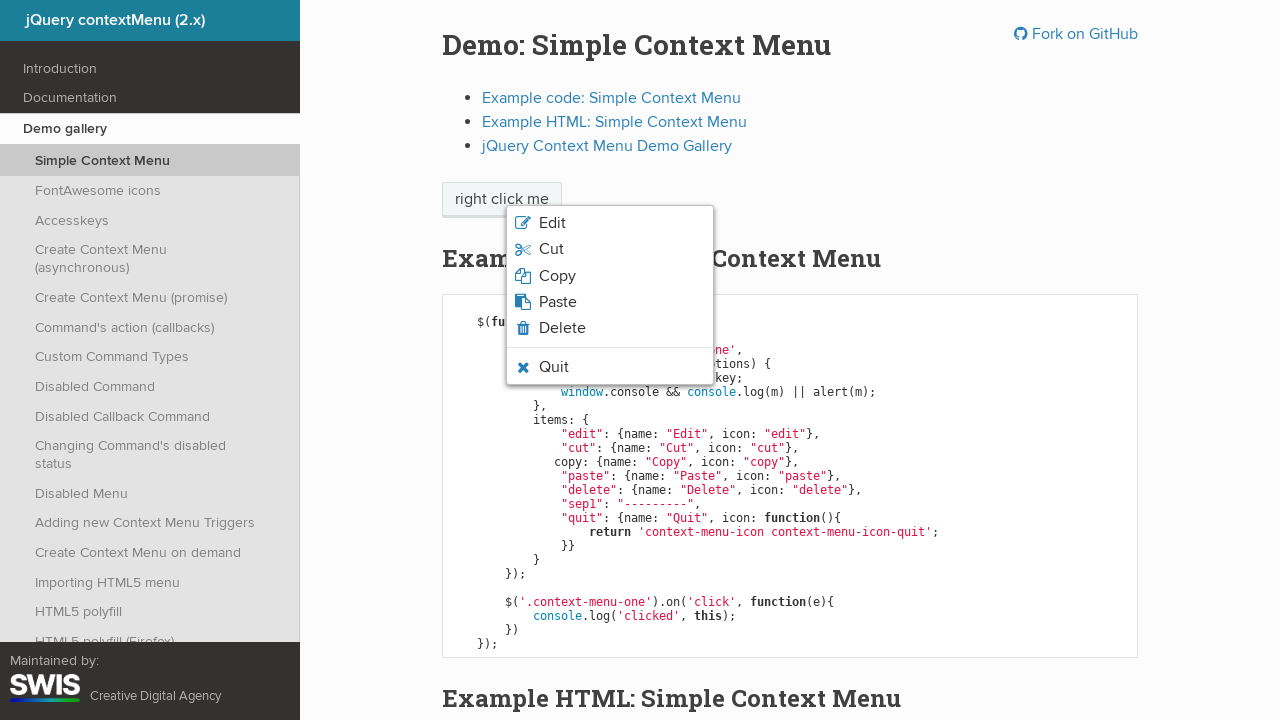

Verified 'Quit' option is visible in context menu
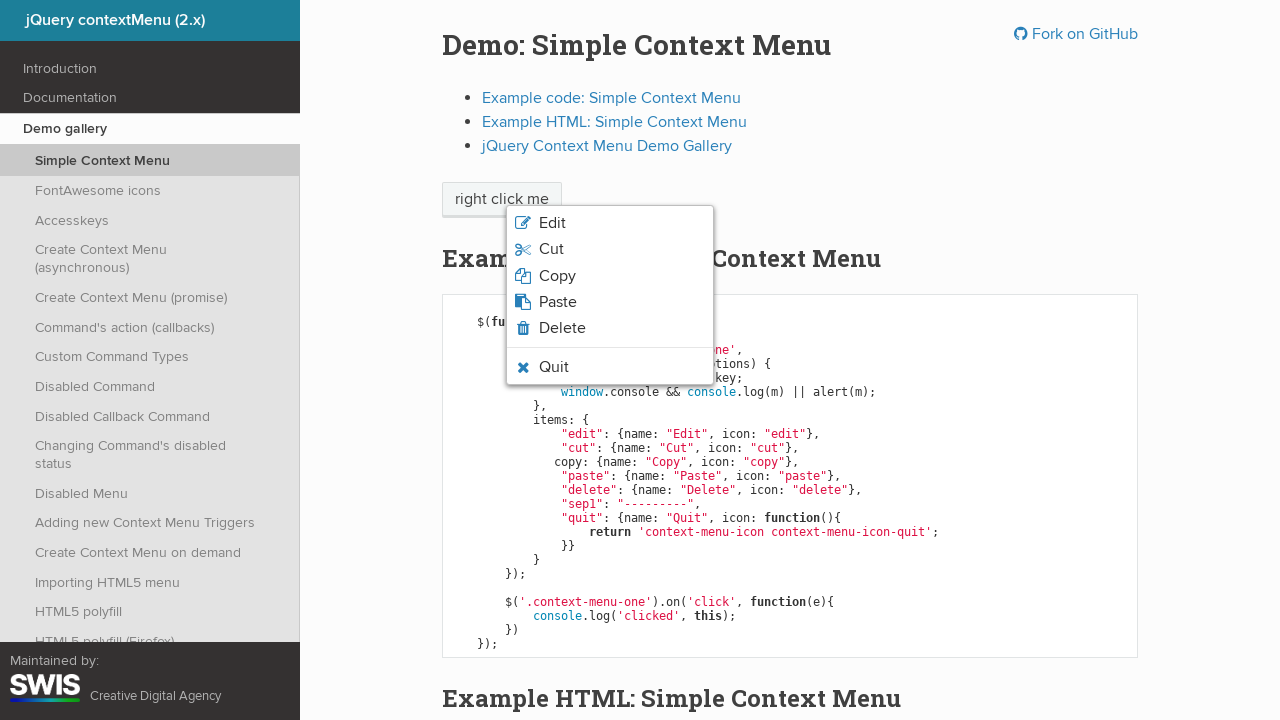

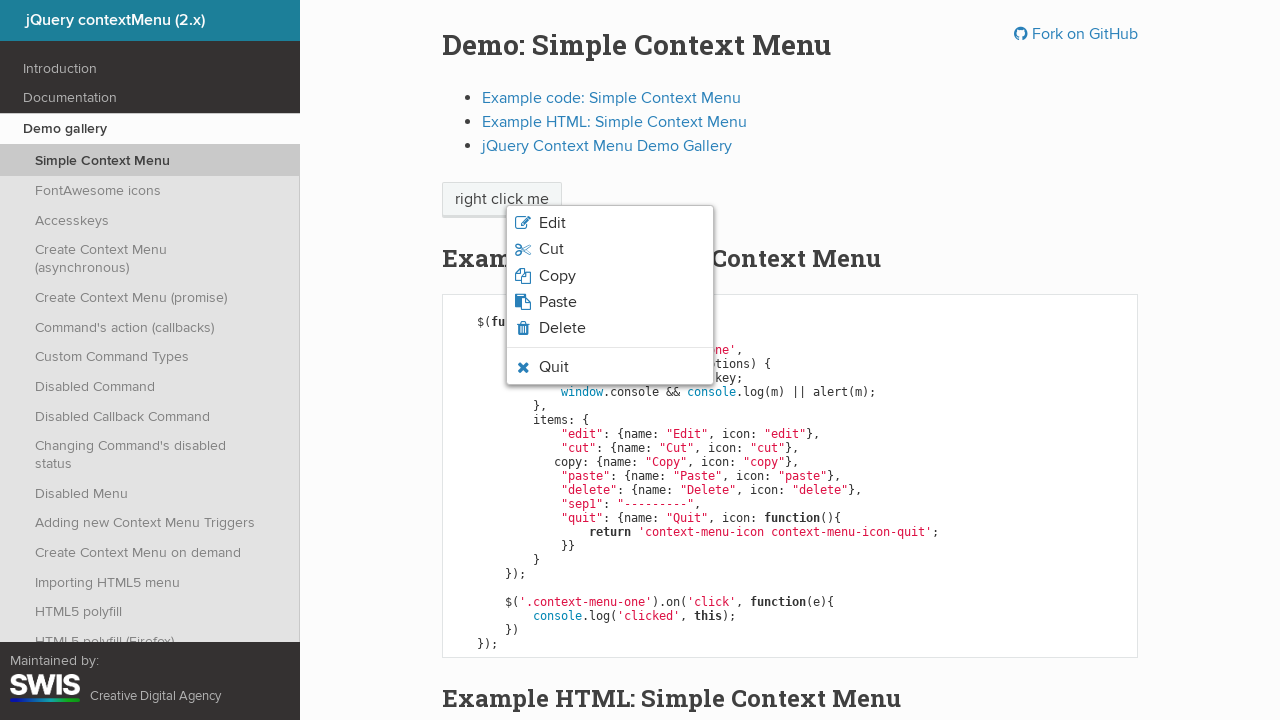